Tests that the todo counter displays the correct number of items as todos are added.

Starting URL: https://demo.playwright.dev/todomvc

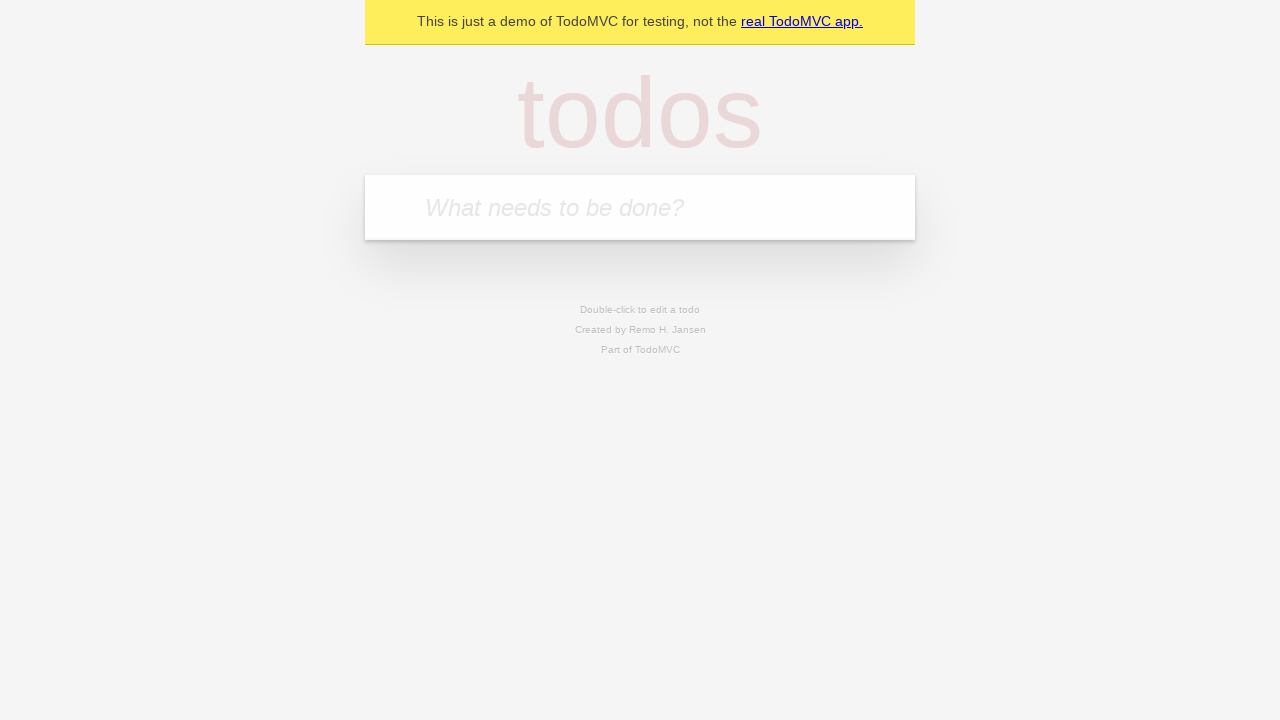

Located the todo input field
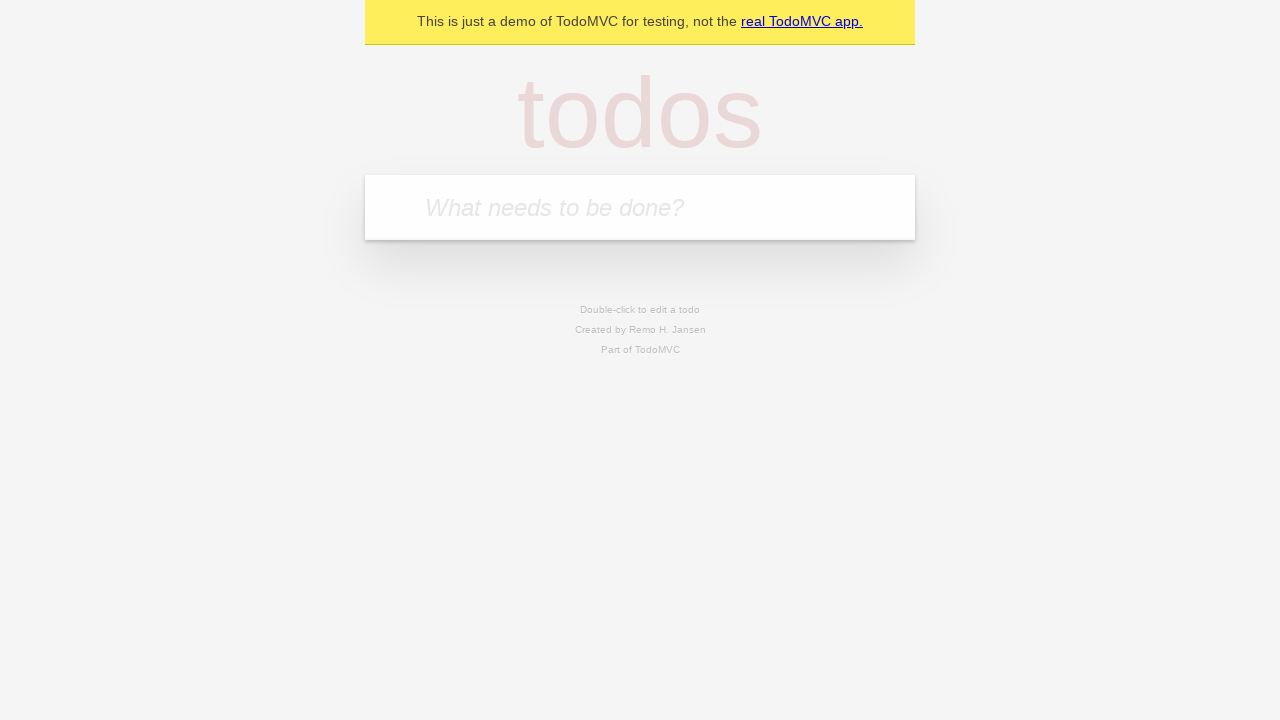

Filled first todo with 'buy some cheese' on internal:attr=[placeholder="What needs to be done?"i]
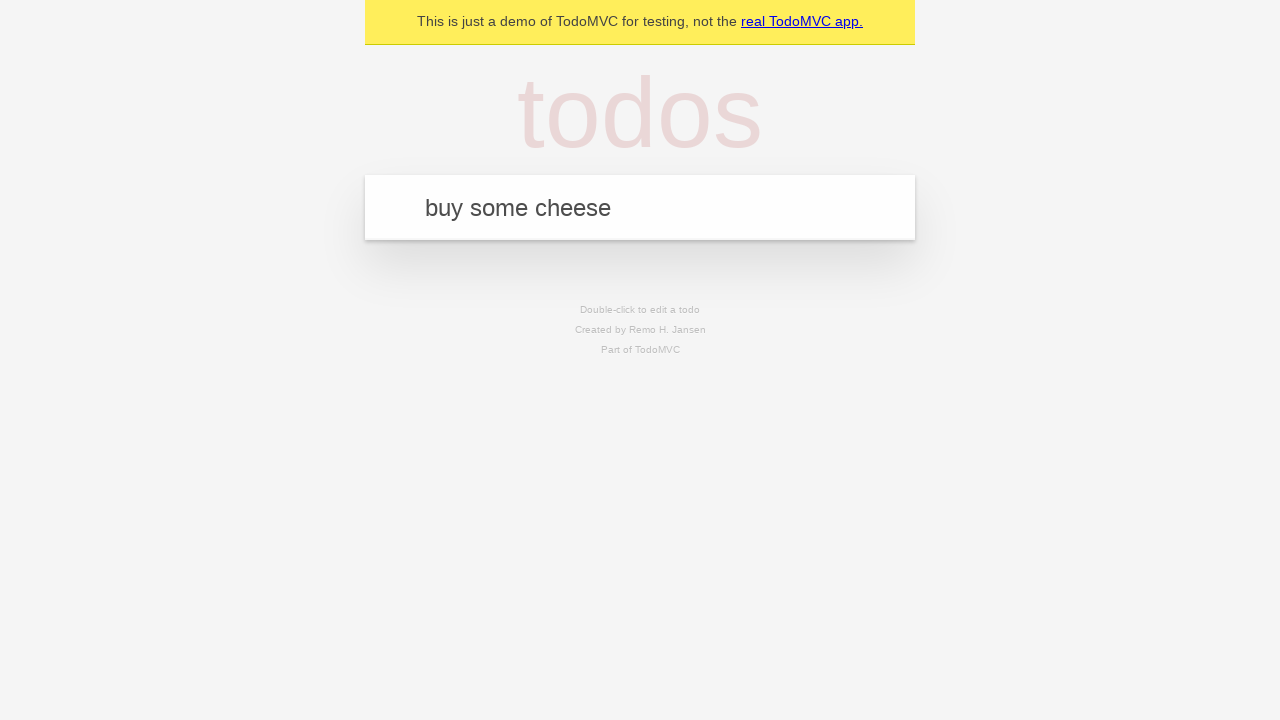

Pressed Enter to create first todo on internal:attr=[placeholder="What needs to be done?"i]
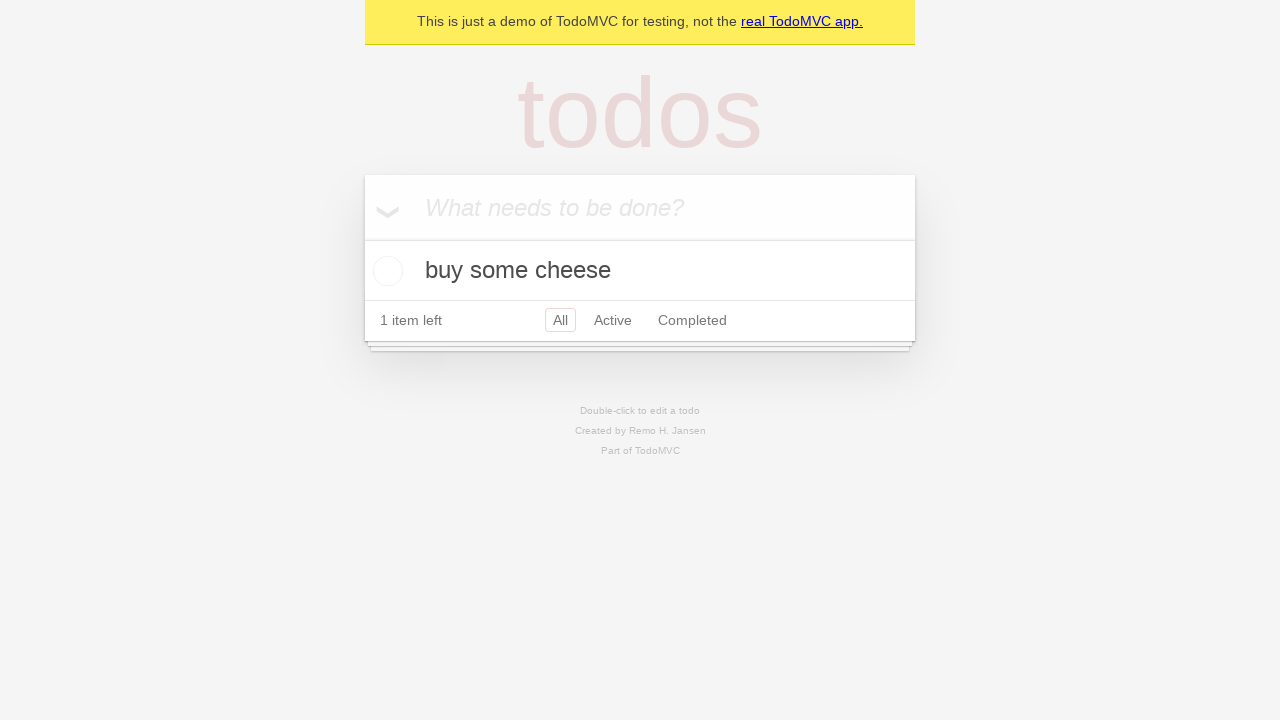

Todo counter element appeared after first todo creation
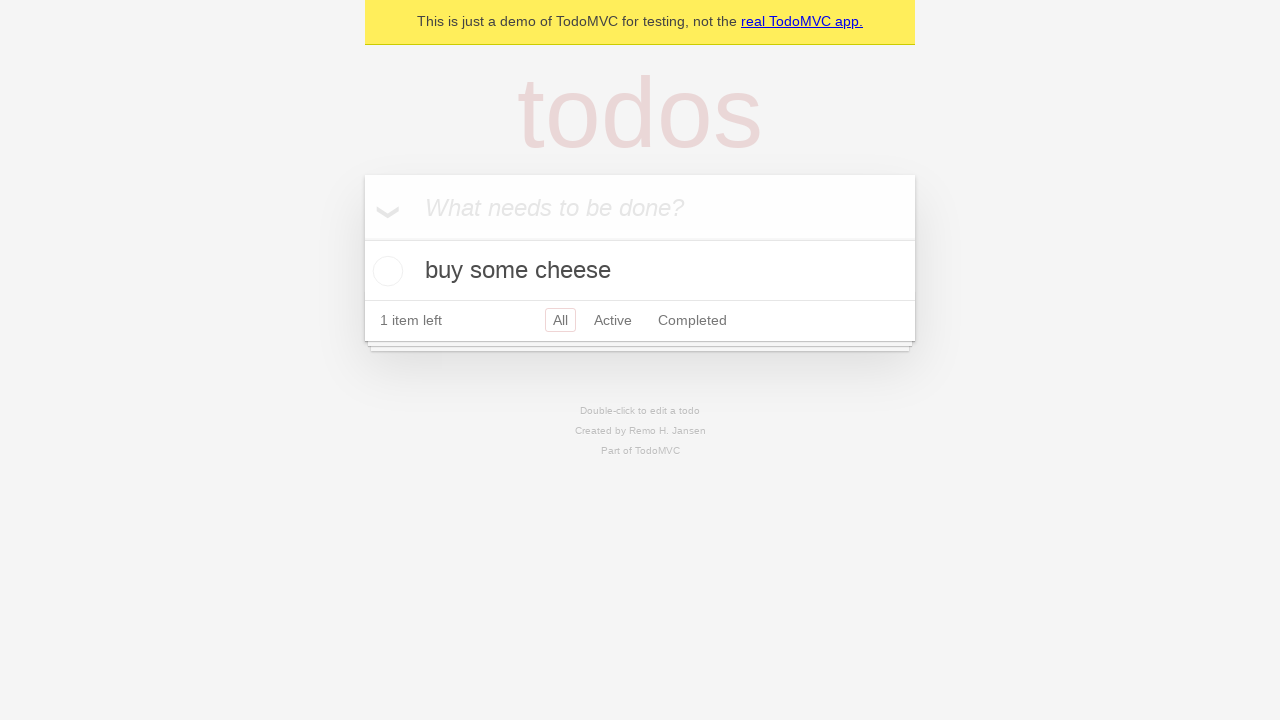

Filled second todo with 'feed the cat' on internal:attr=[placeholder="What needs to be done?"i]
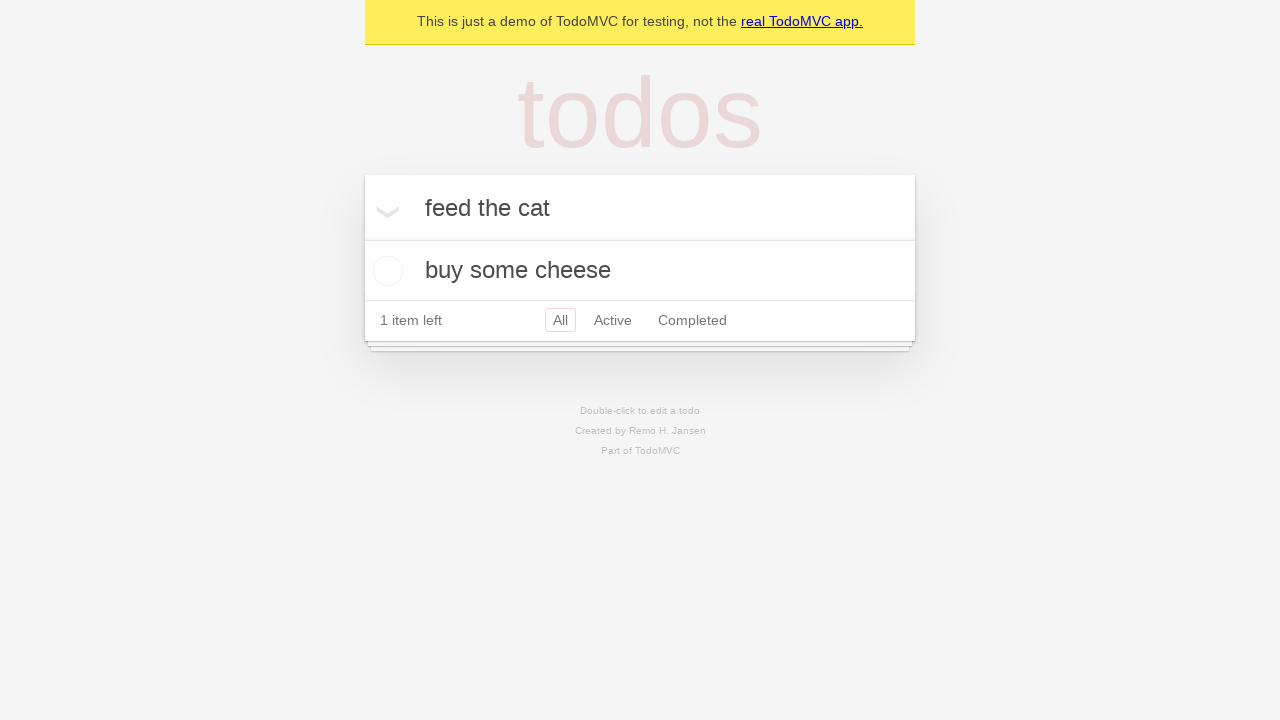

Pressed Enter to create second todo on internal:attr=[placeholder="What needs to be done?"i]
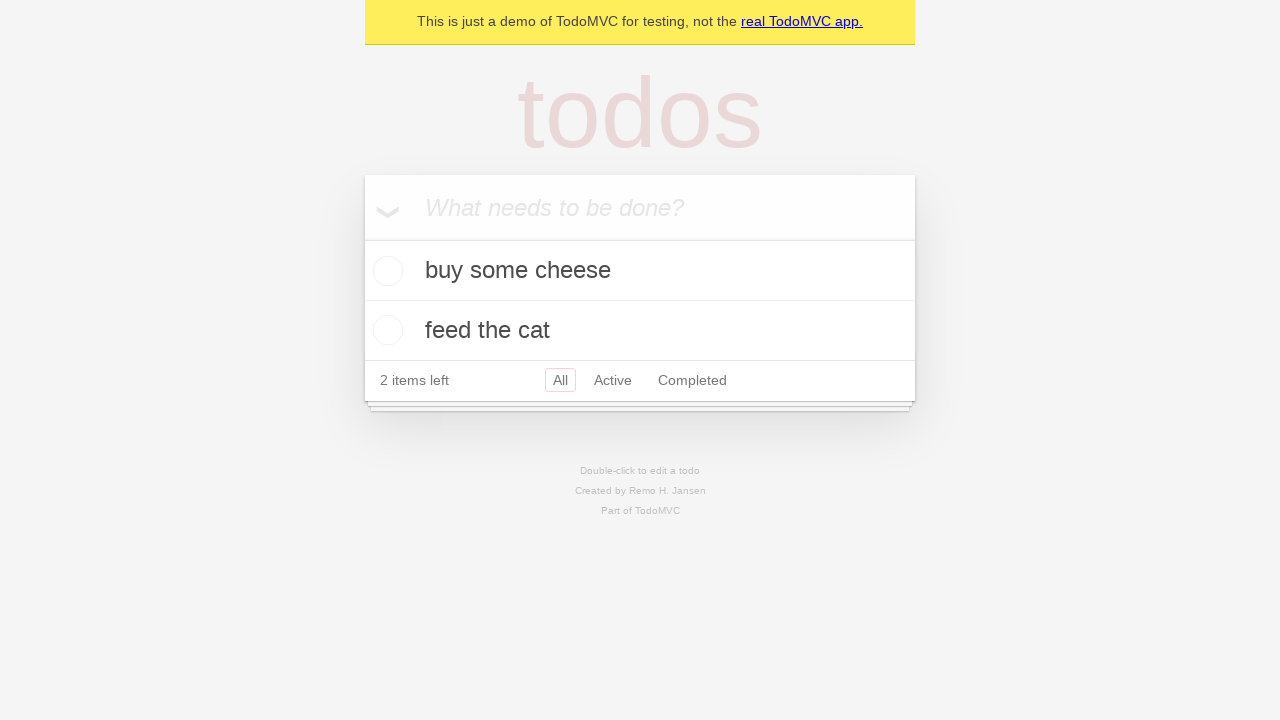

Todo counter updated to display 2 items
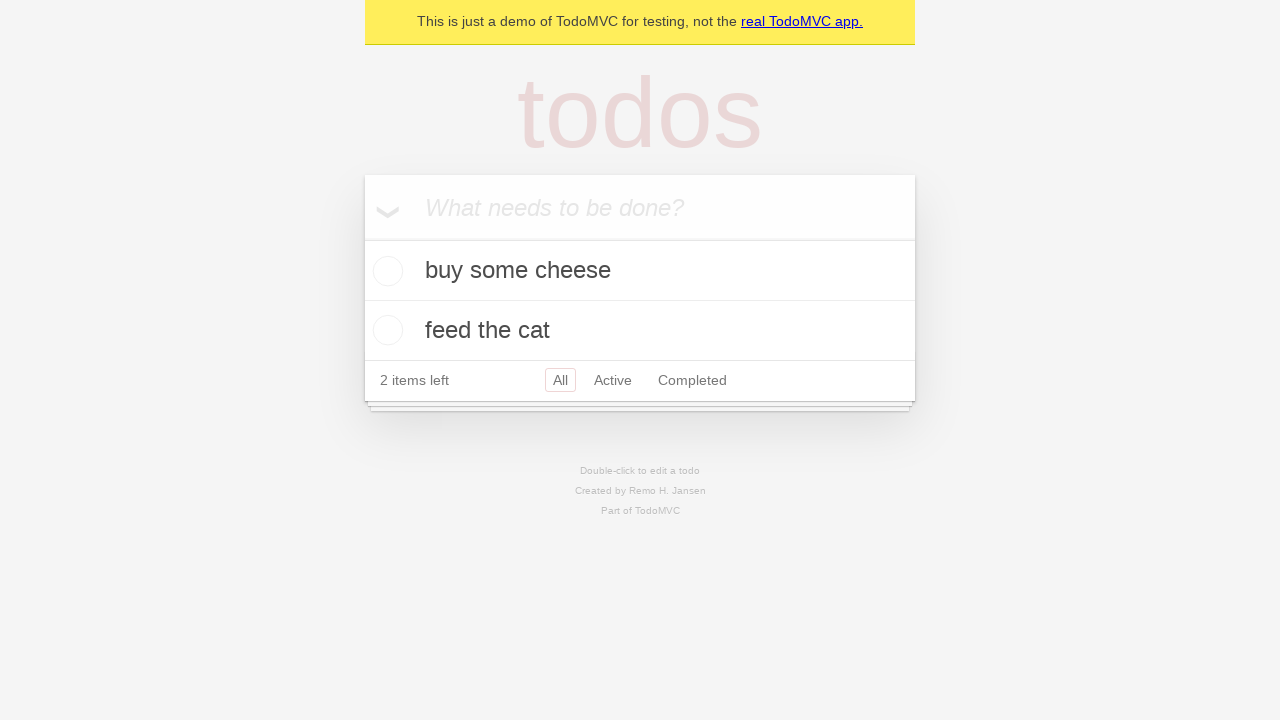

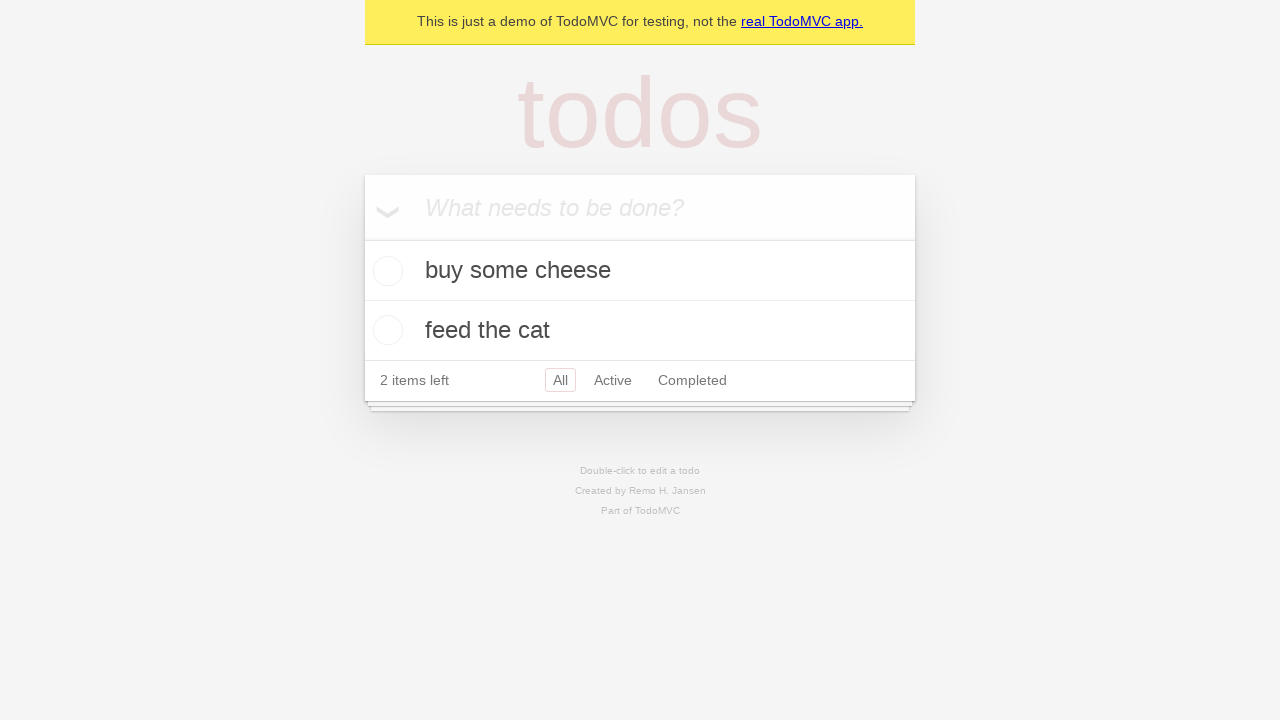